Navigates to Syntax Projects homepage and clicks the "Start Practicing" button to begin basic examples.

Starting URL: http://syntaxprojects.com/index.php

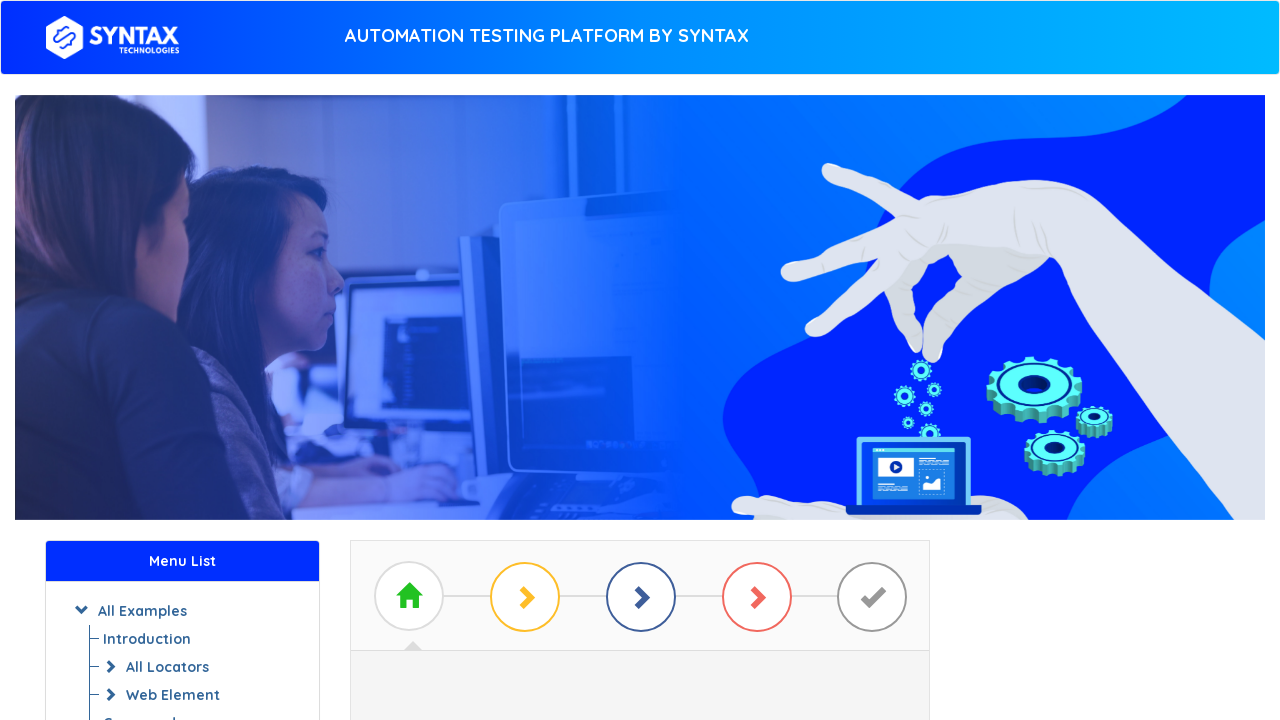

Clicked the 'Start Practicing' button to begin basic examples at (640, 372) on #btn_basic_example
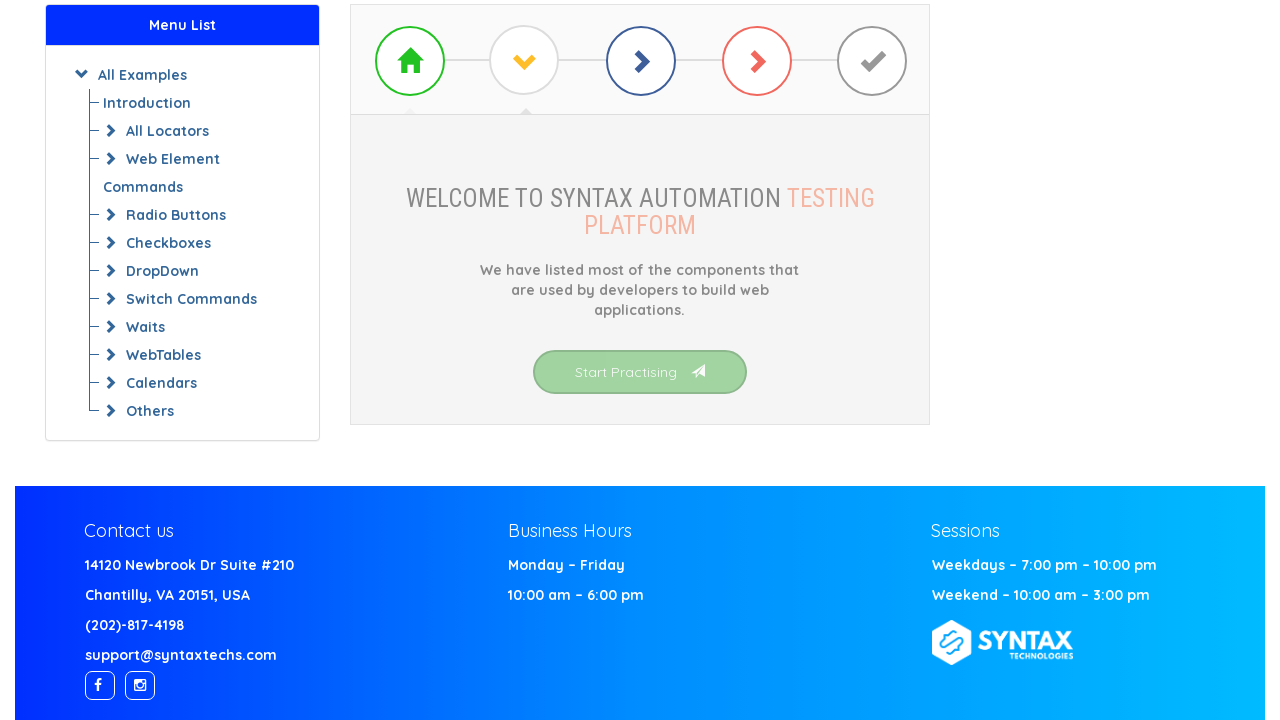

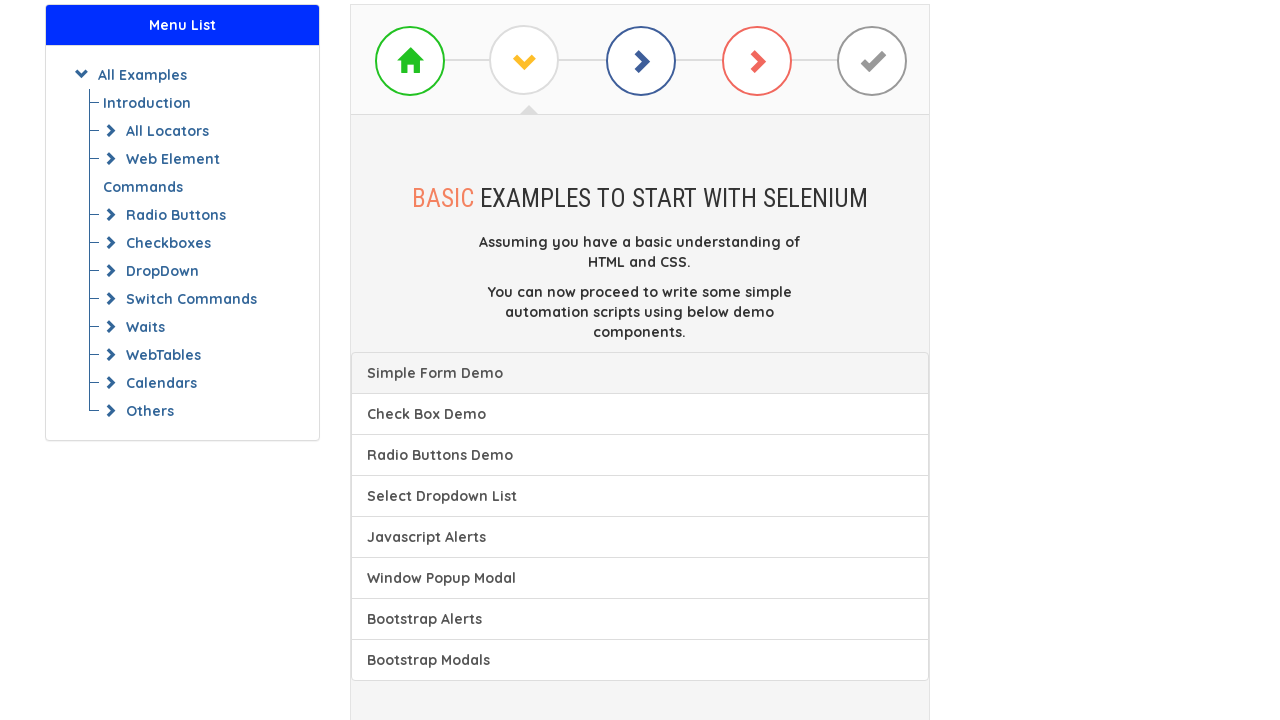